Navigates to the Ynet news website and verifies that top story date elements are present on the page, then refreshes the page.

Starting URL: https://www.ynet.co.il/

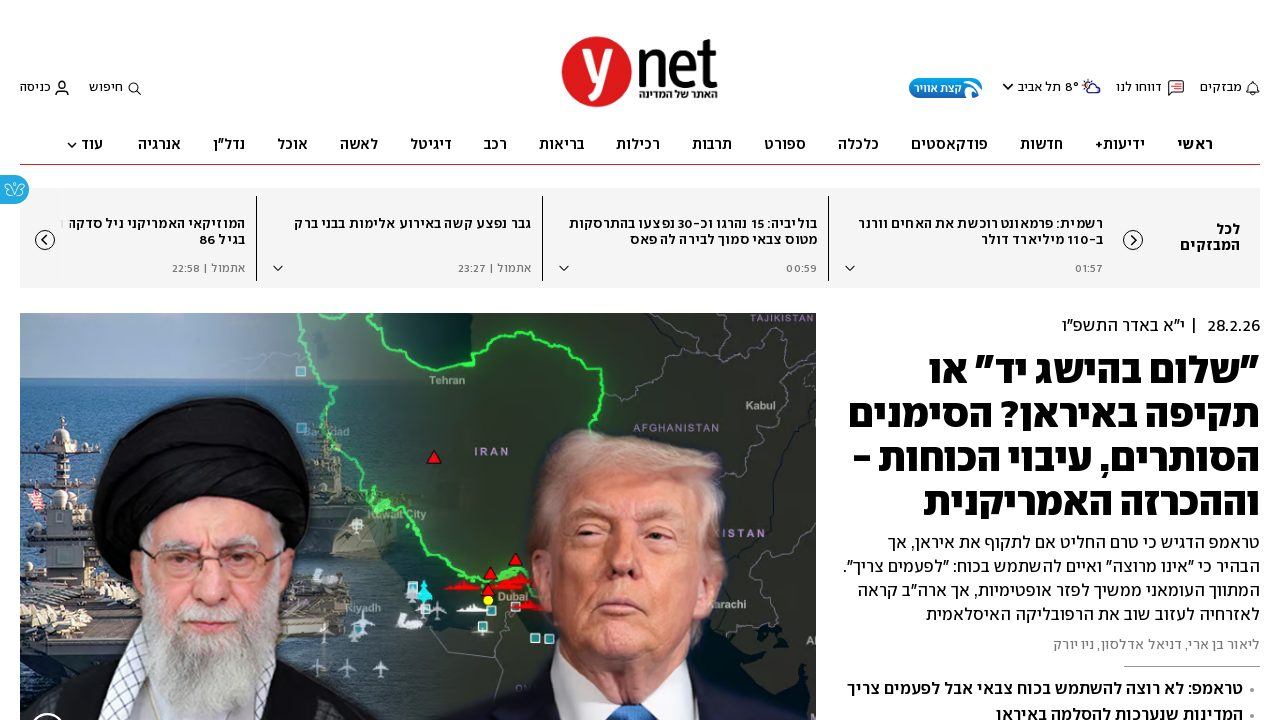

Waited for text content to load on Ynet homepage
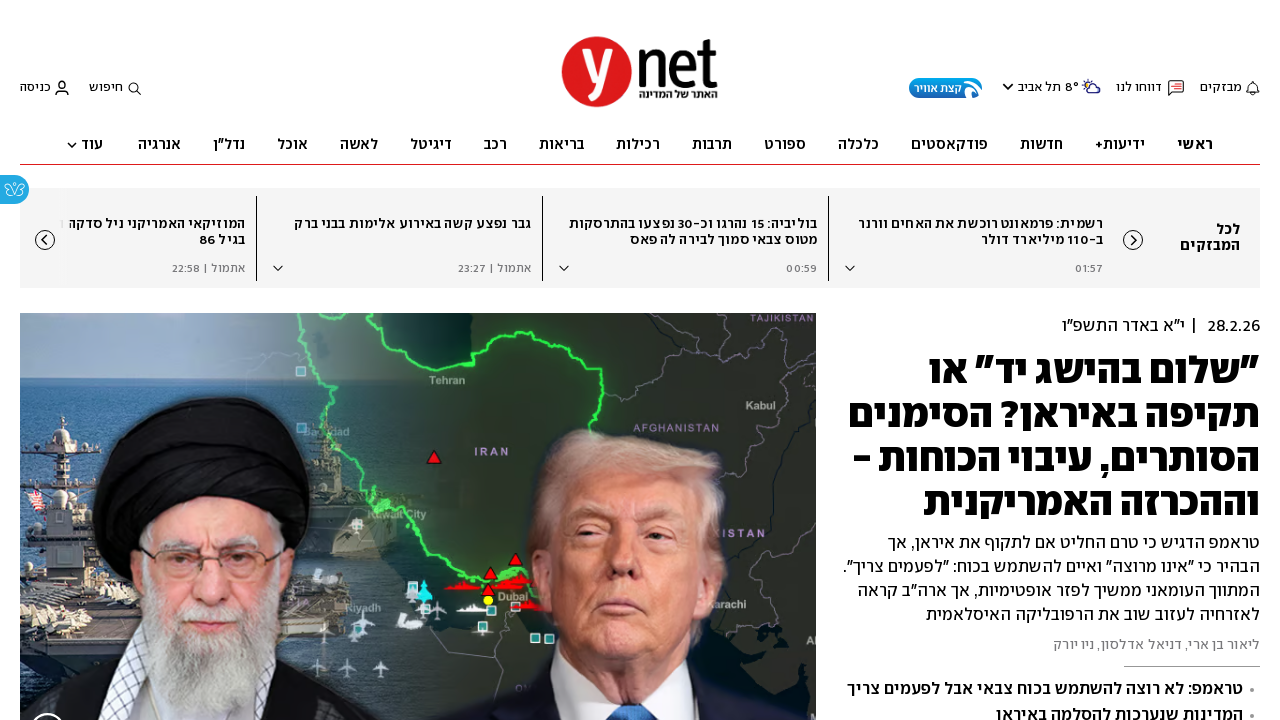

Verified top story date elements are present on the page
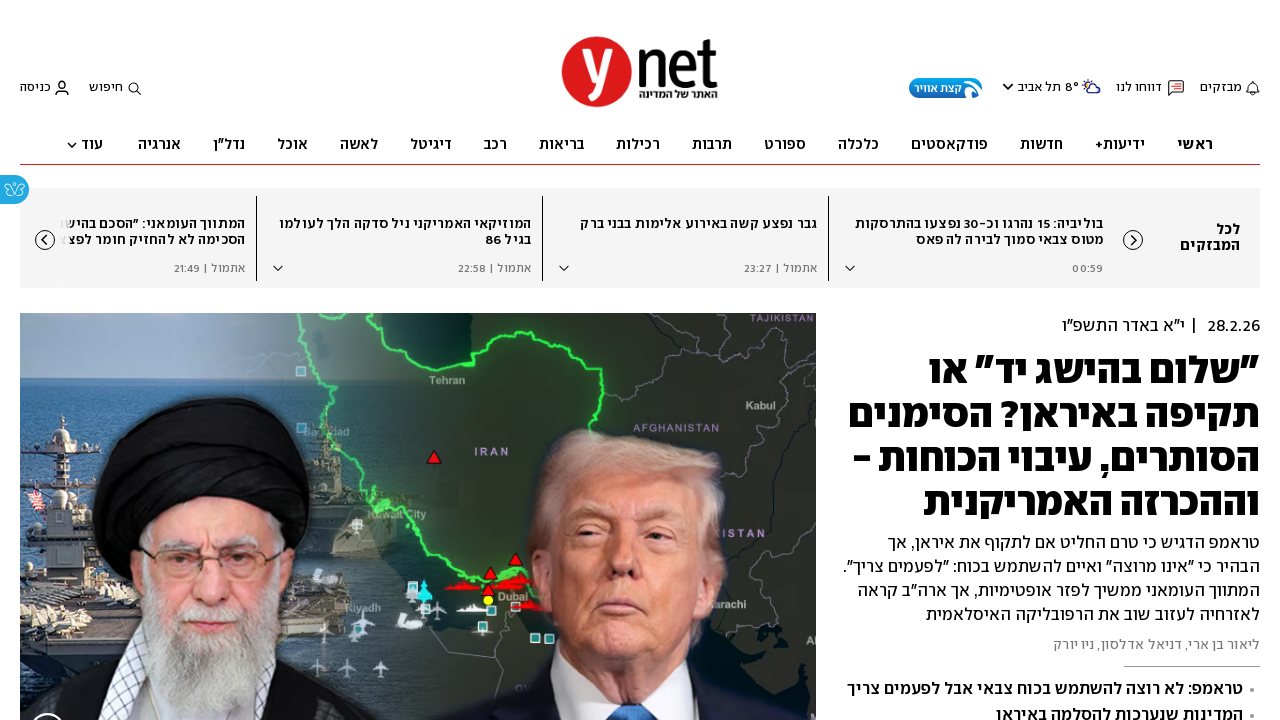

Refreshed the page
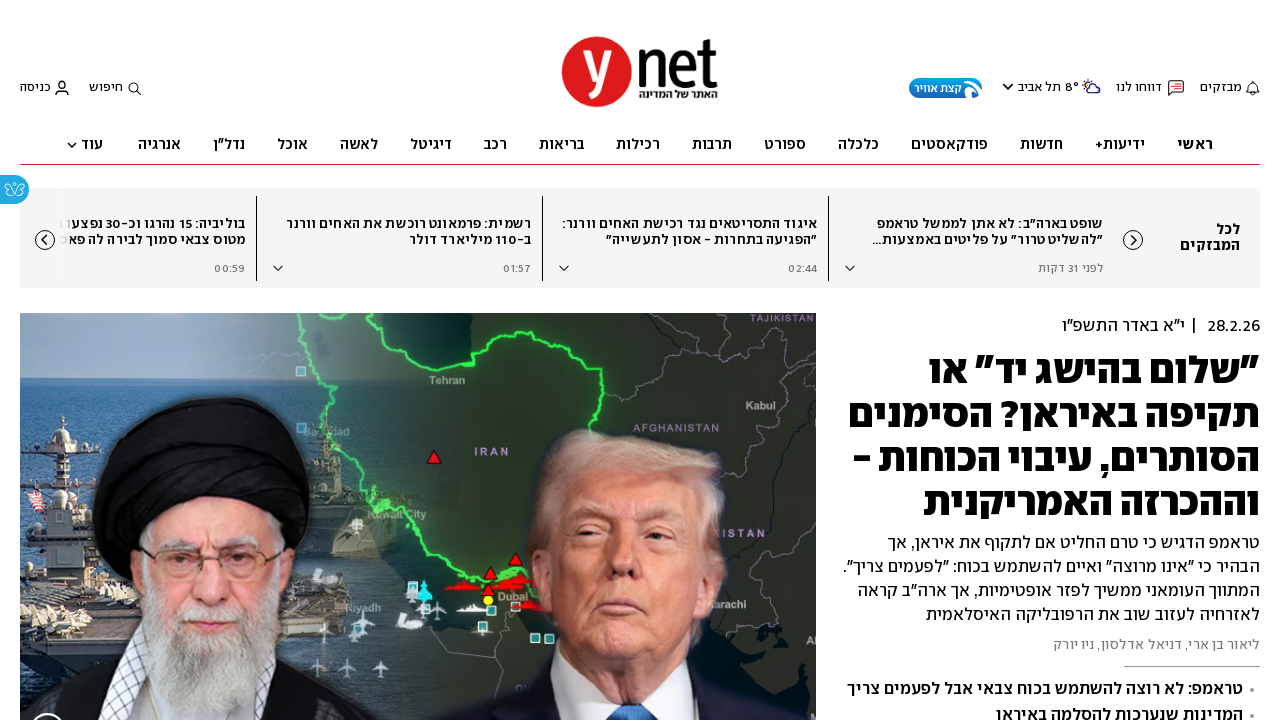

Waited for text content to reload after page refresh
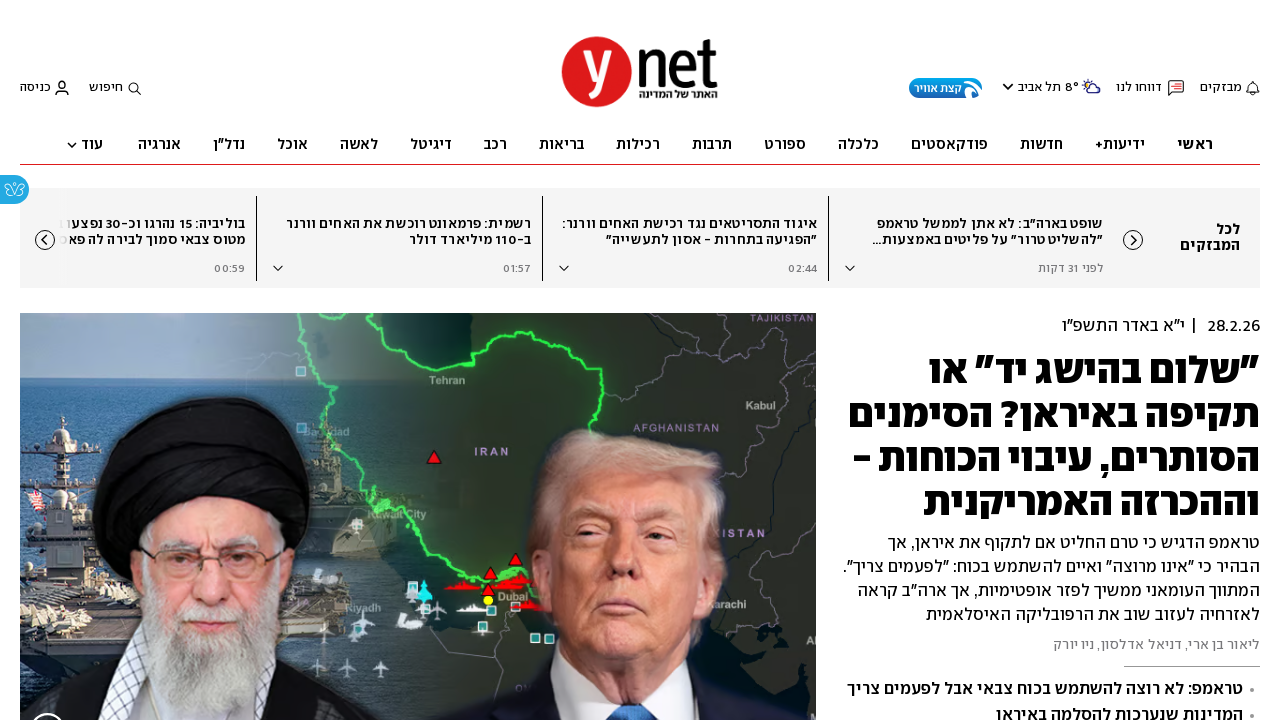

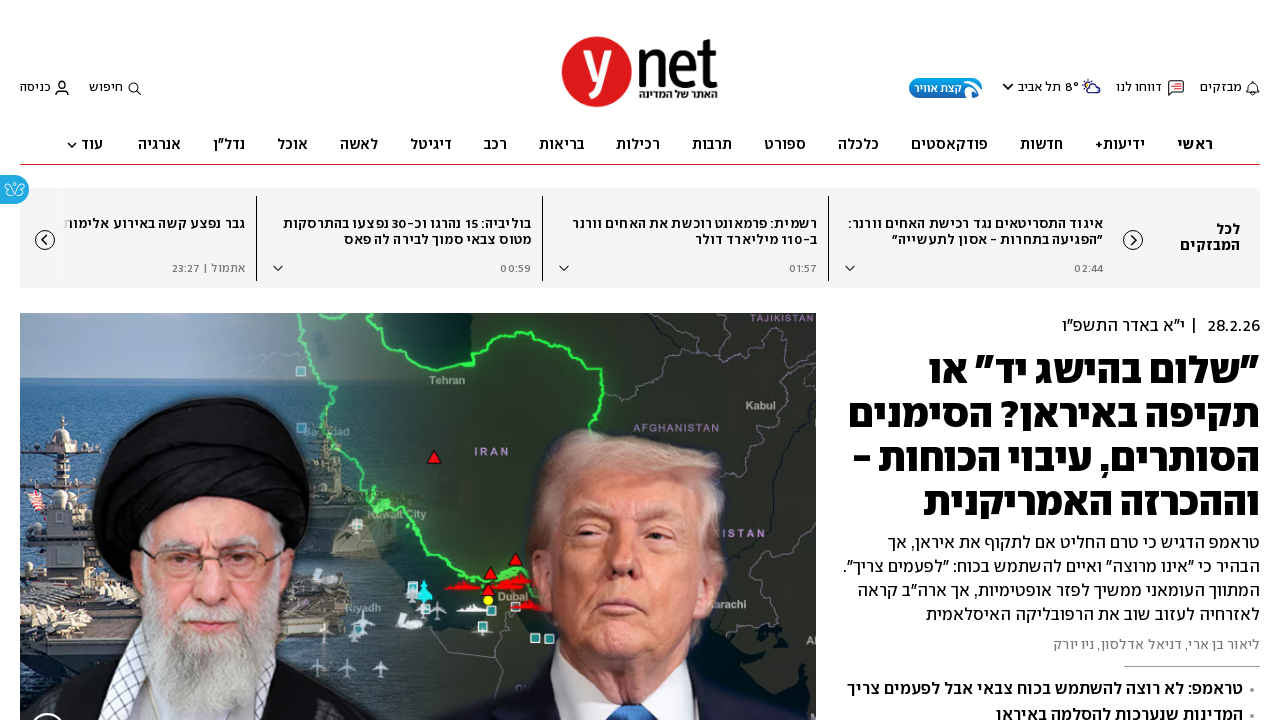